Navigates to carbon.now.sh with code content and clicks the Export button to download a screenshot of the code snippet.

Starting URL: https://carbon.now.sh/?l=auto&code=print%28%22Hello%20World%22%29

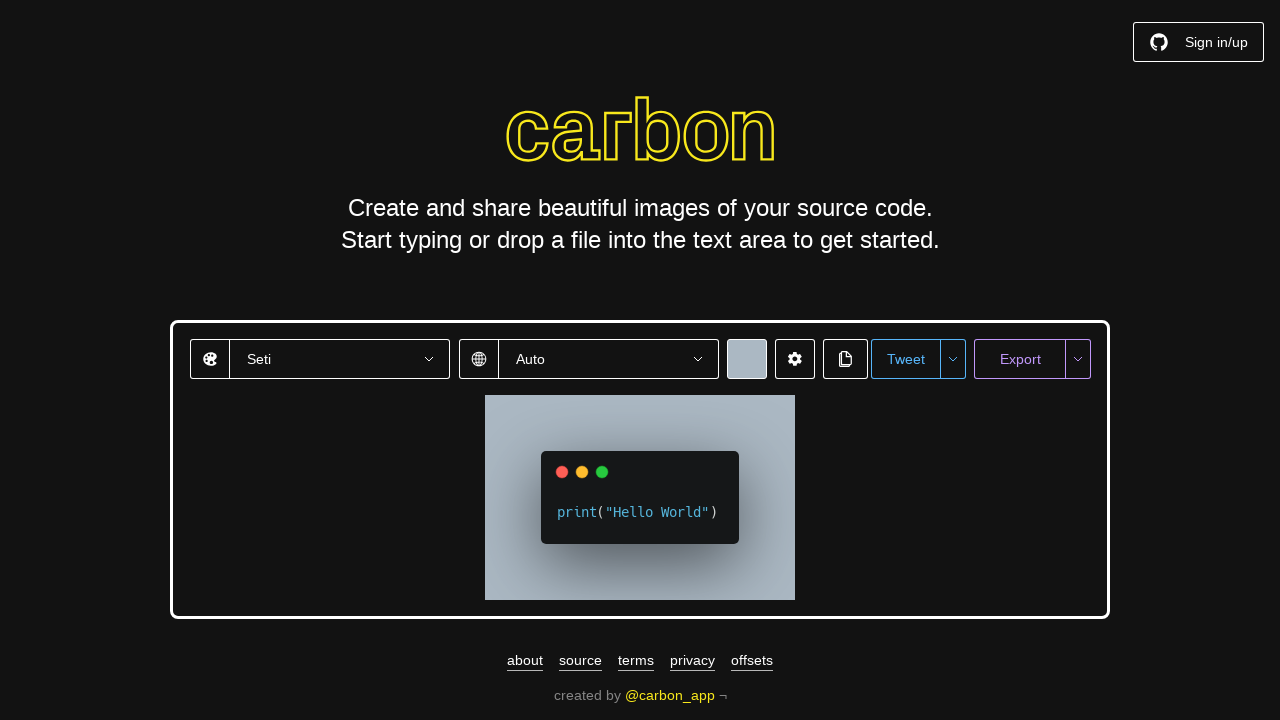

Waited for page to load with networkidle state
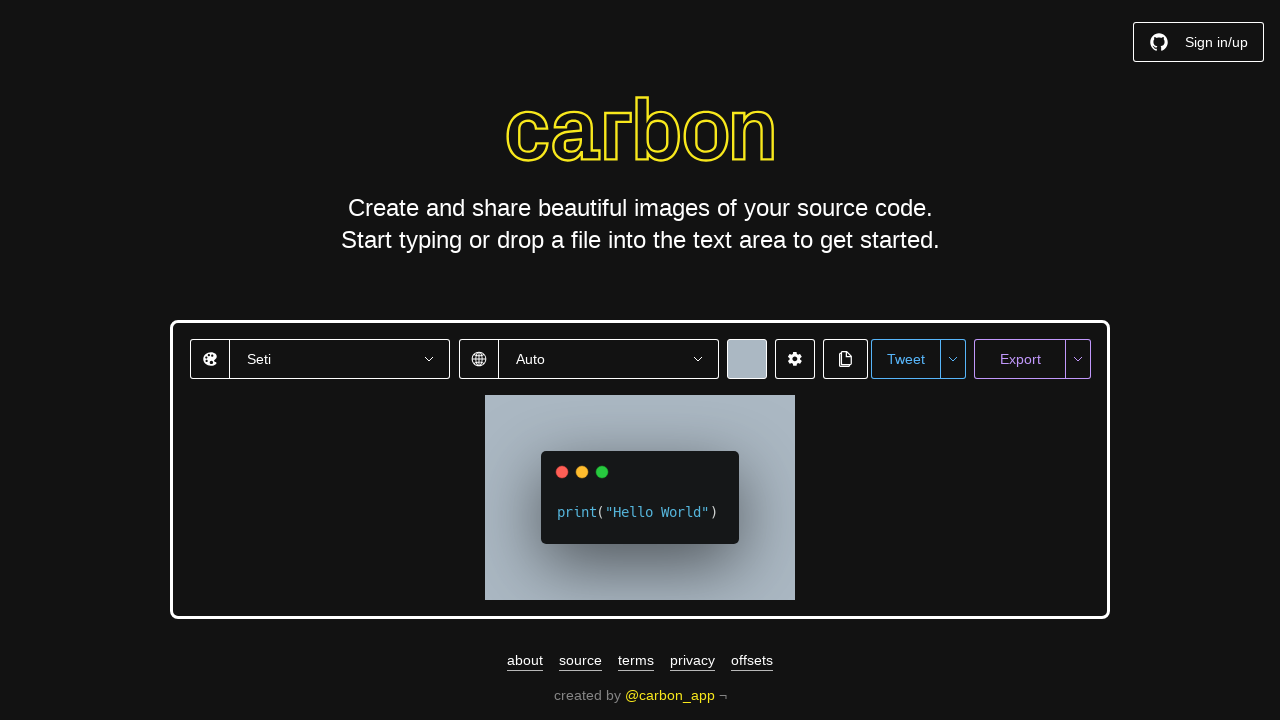

Clicked the Export button to download code snippet screenshot at (1020, 359) on xpath=//button[contains(text(),'Export')]
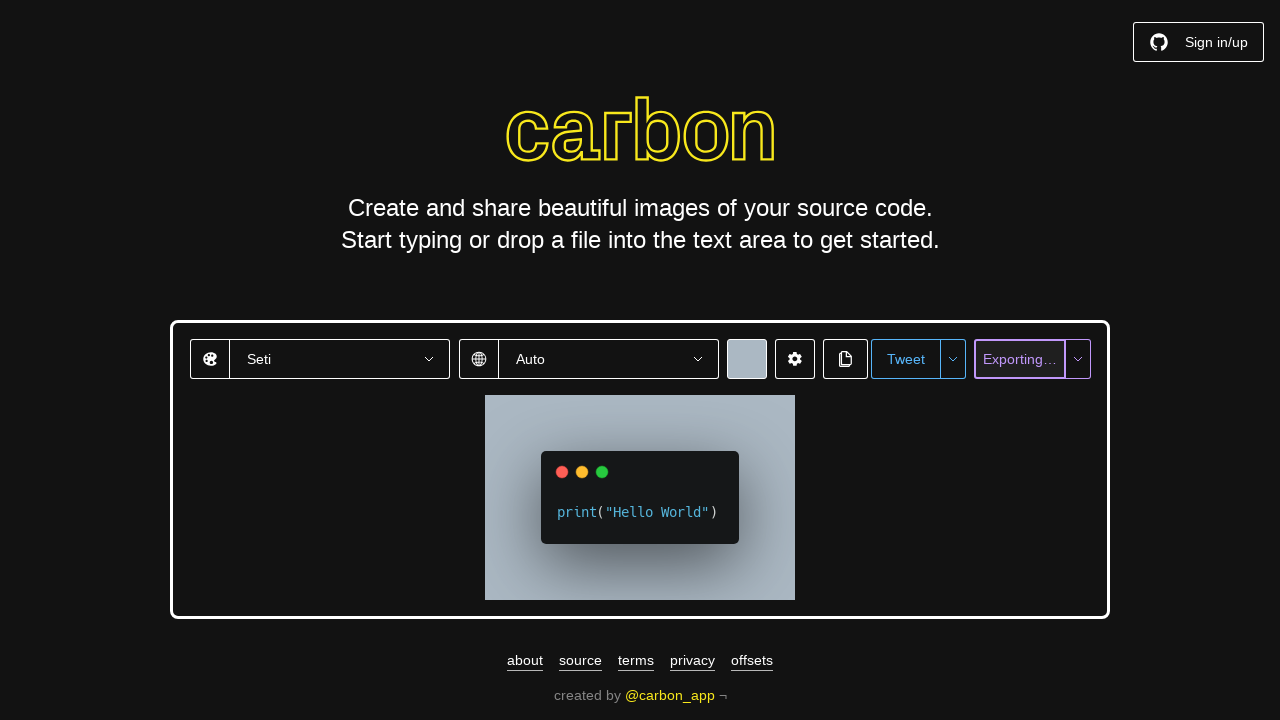

Waited 2 seconds for export menu to appear and process
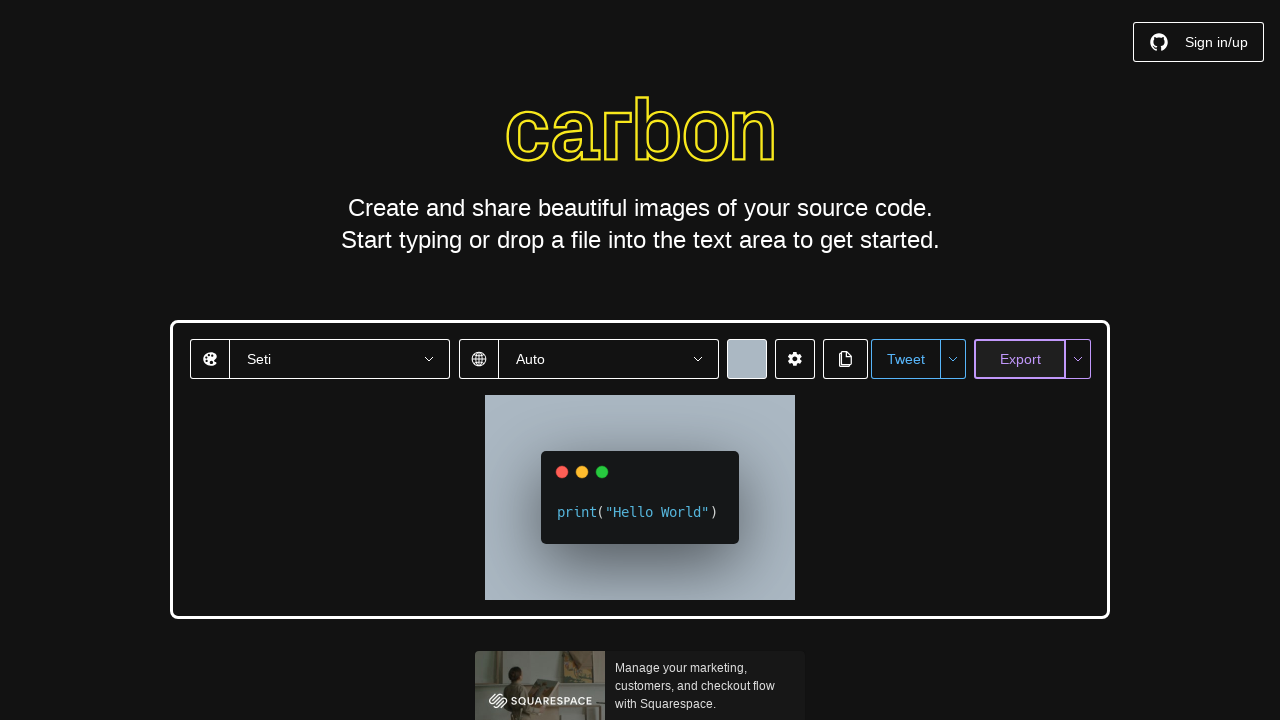

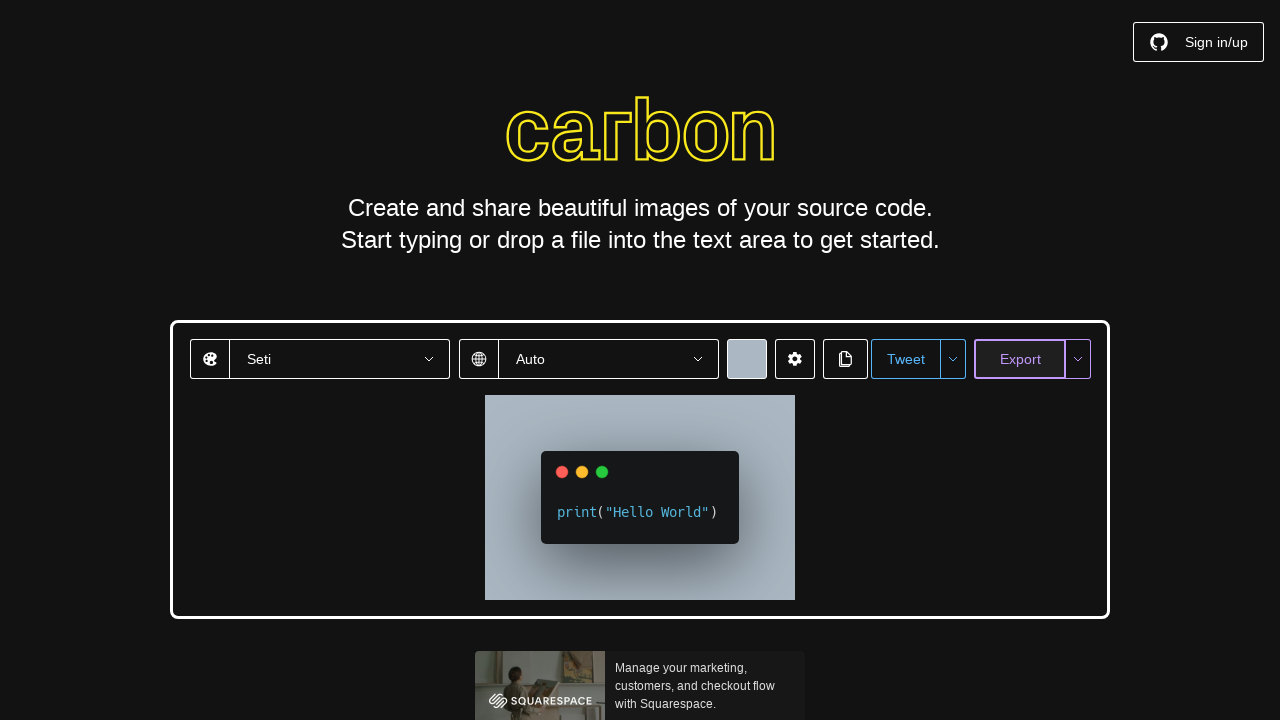